Tests dynamic loading by clicking start button and waiting for hidden element to become visible

Starting URL: https://the-internet.herokuapp.com

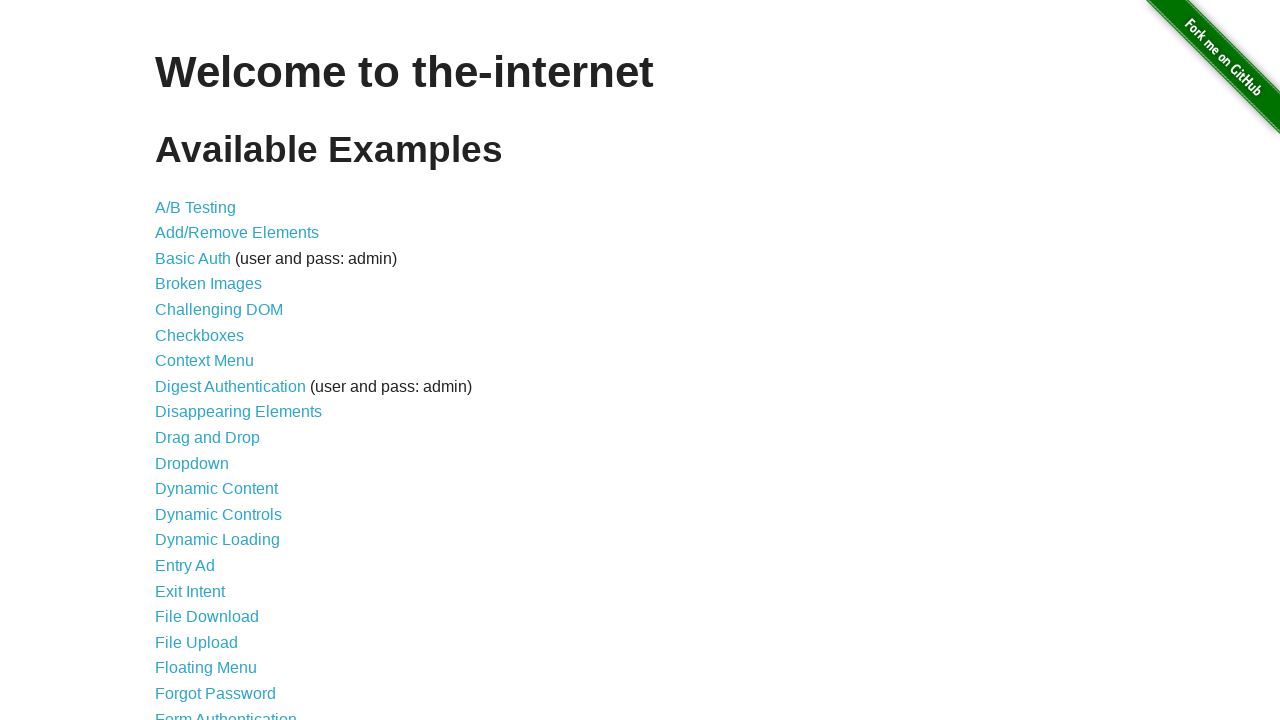

Clicked on Dynamic Loading link at (218, 540) on a[href='/dynamic_loading']
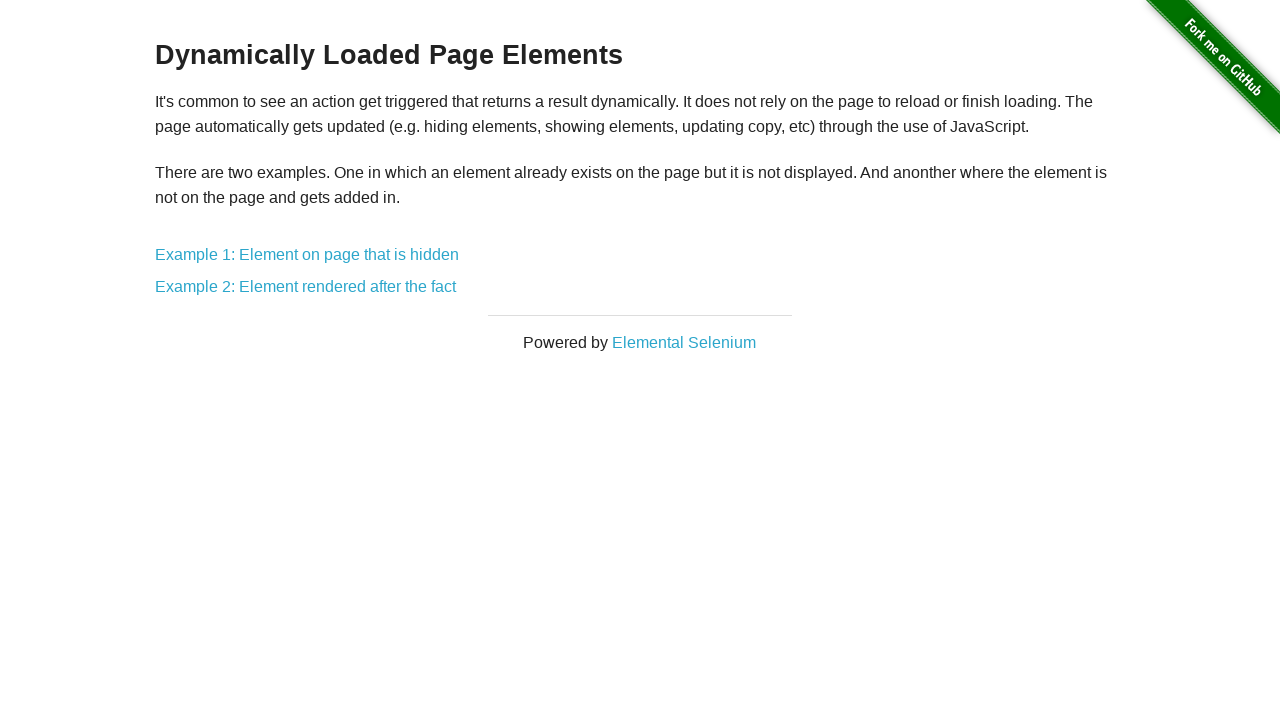

Clicked on Example 1: Element on page that is hidden at (307, 255) on a[href='/dynamic_loading/1']
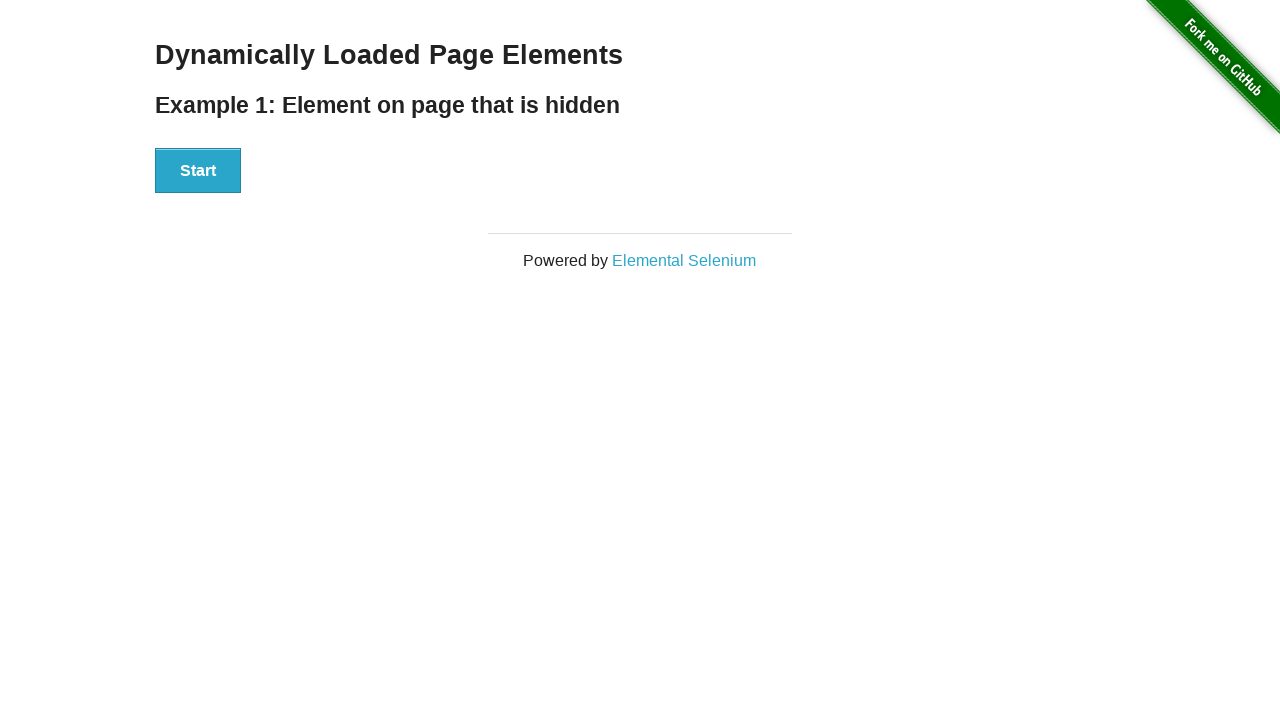

Start button loaded on the page
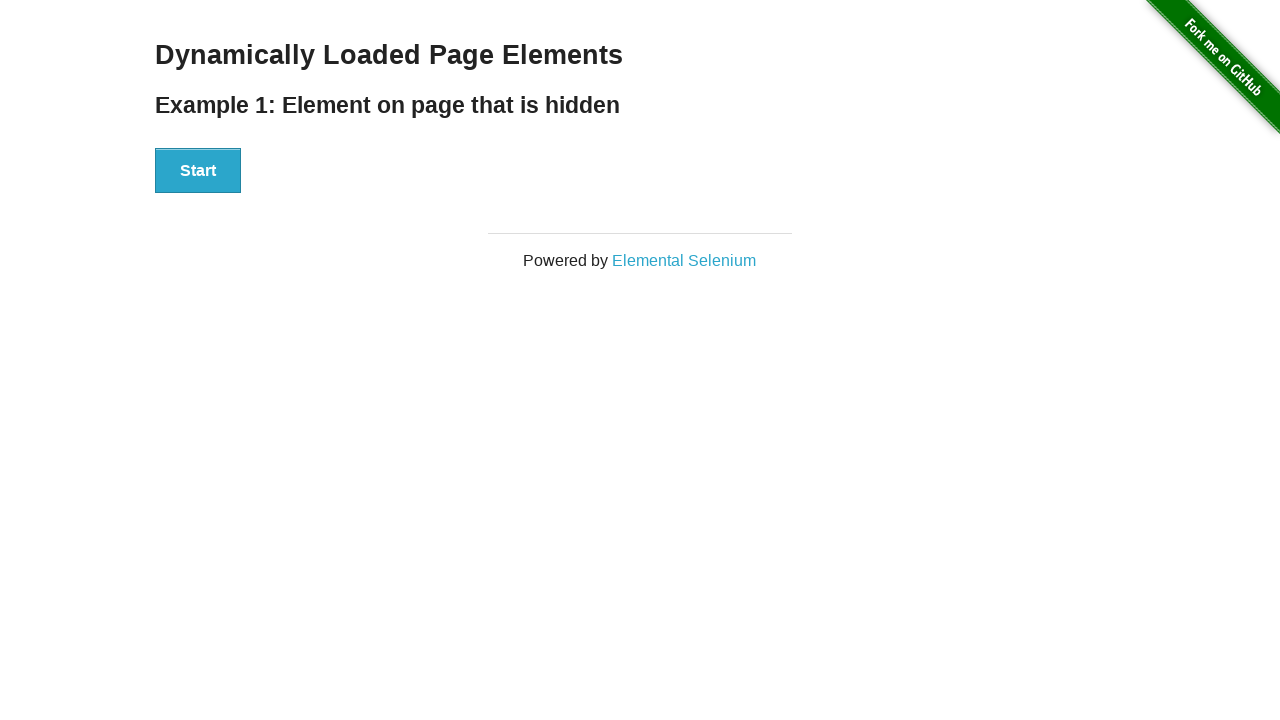

Clicked Start button to trigger dynamic loading at (198, 171) on #start button
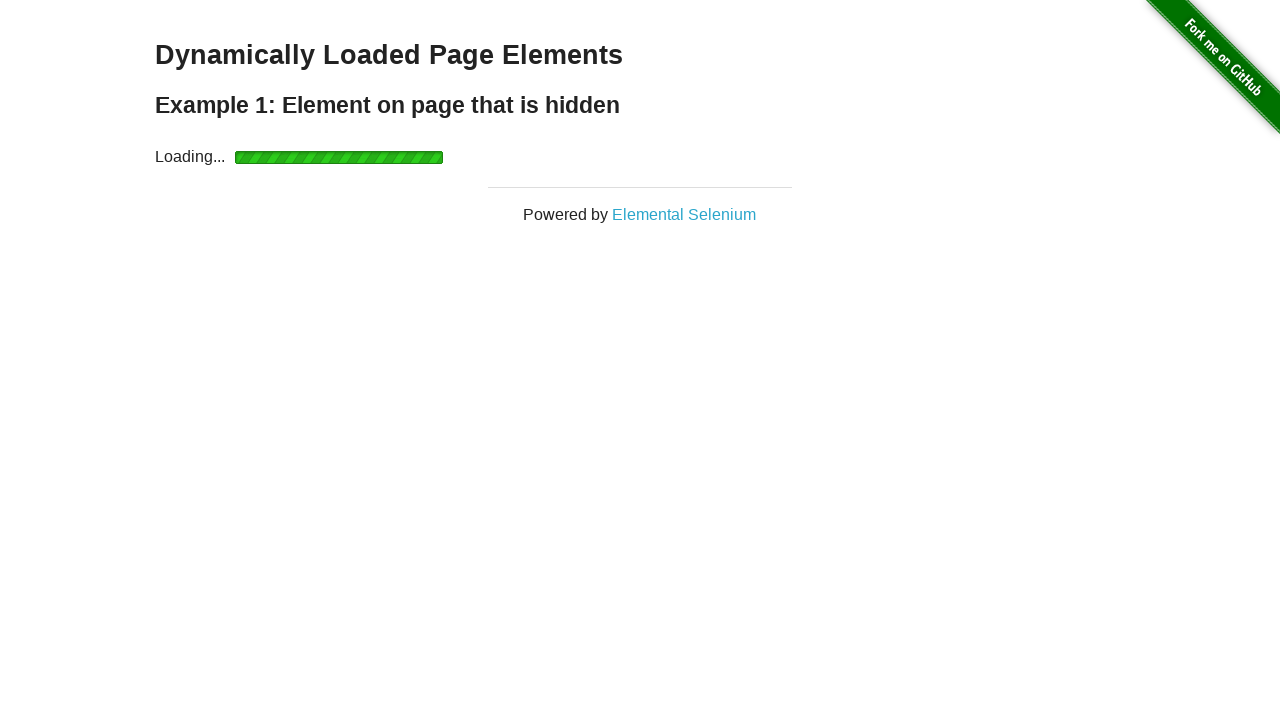

Hidden element became visible after loading completed
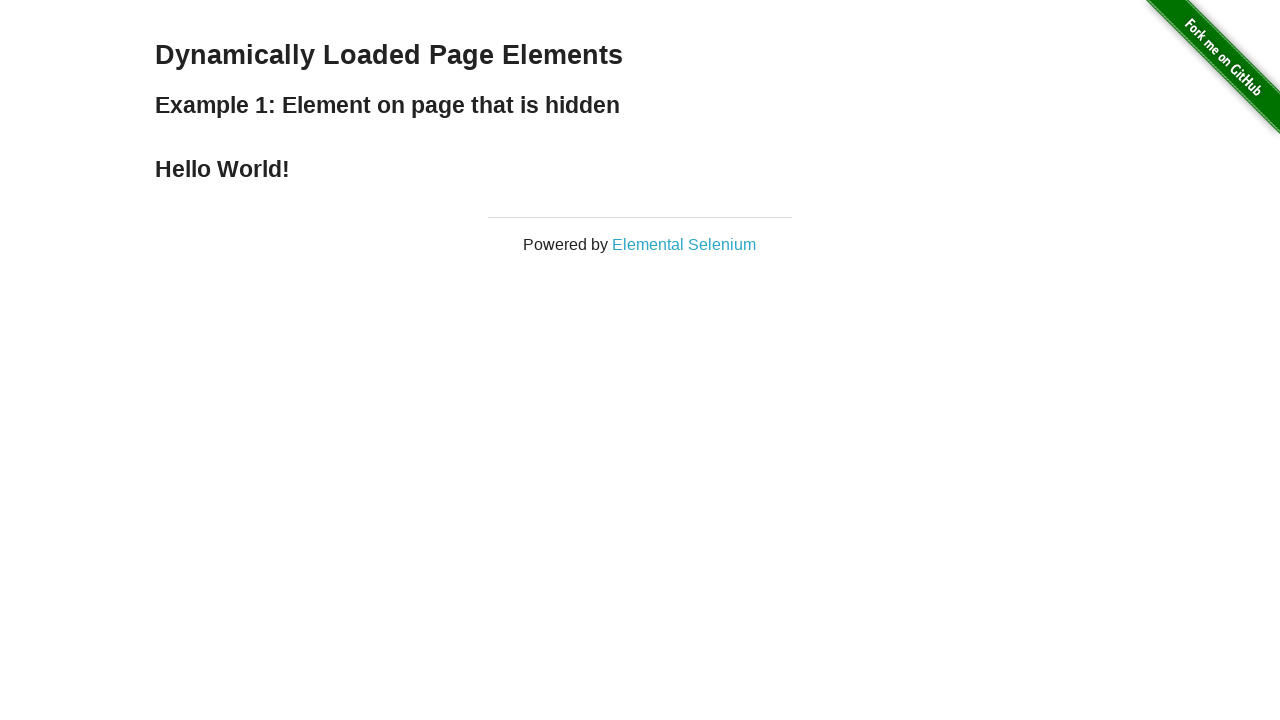

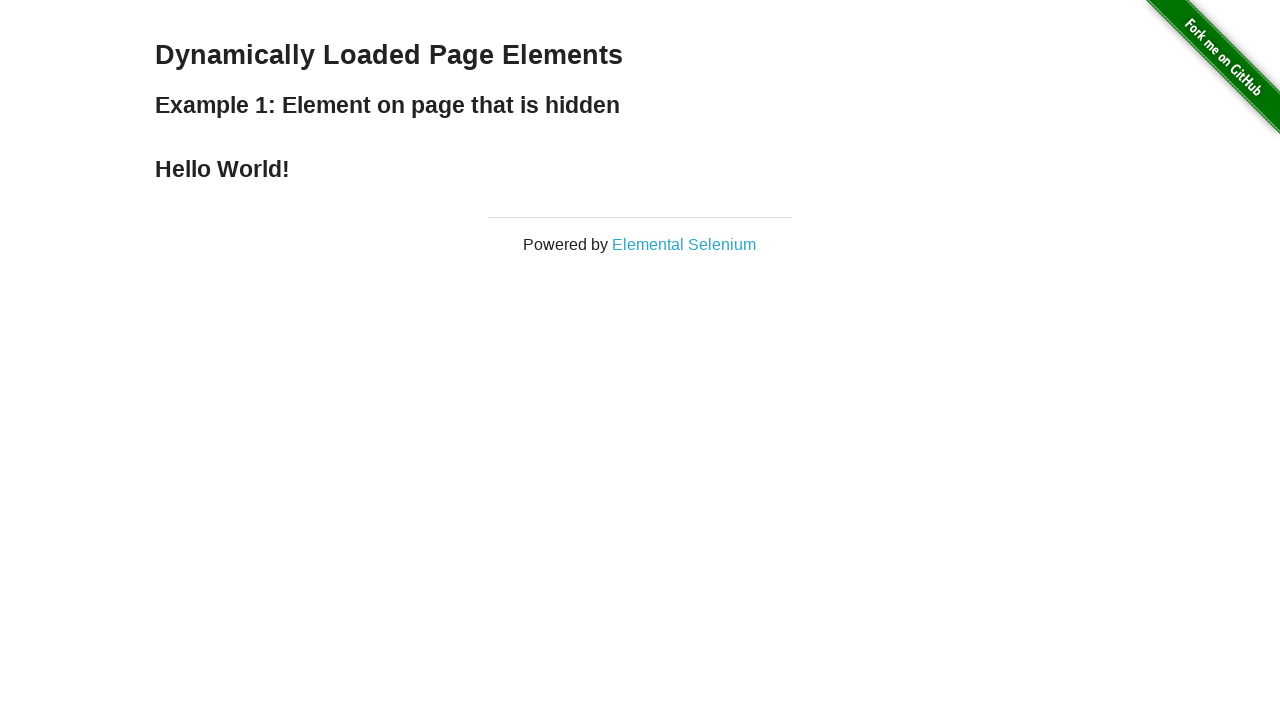